Navigates to OLX search results page and performs right-click context menu interaction

Starting URL: https://www.olx.ua/uk/list/q-%D0%A1%D0%B0%D0%B9%D1%82-%D0%BF%D0%BE%D0%B4-%D0%BA%D0%BB%D1%8E%D1%87/

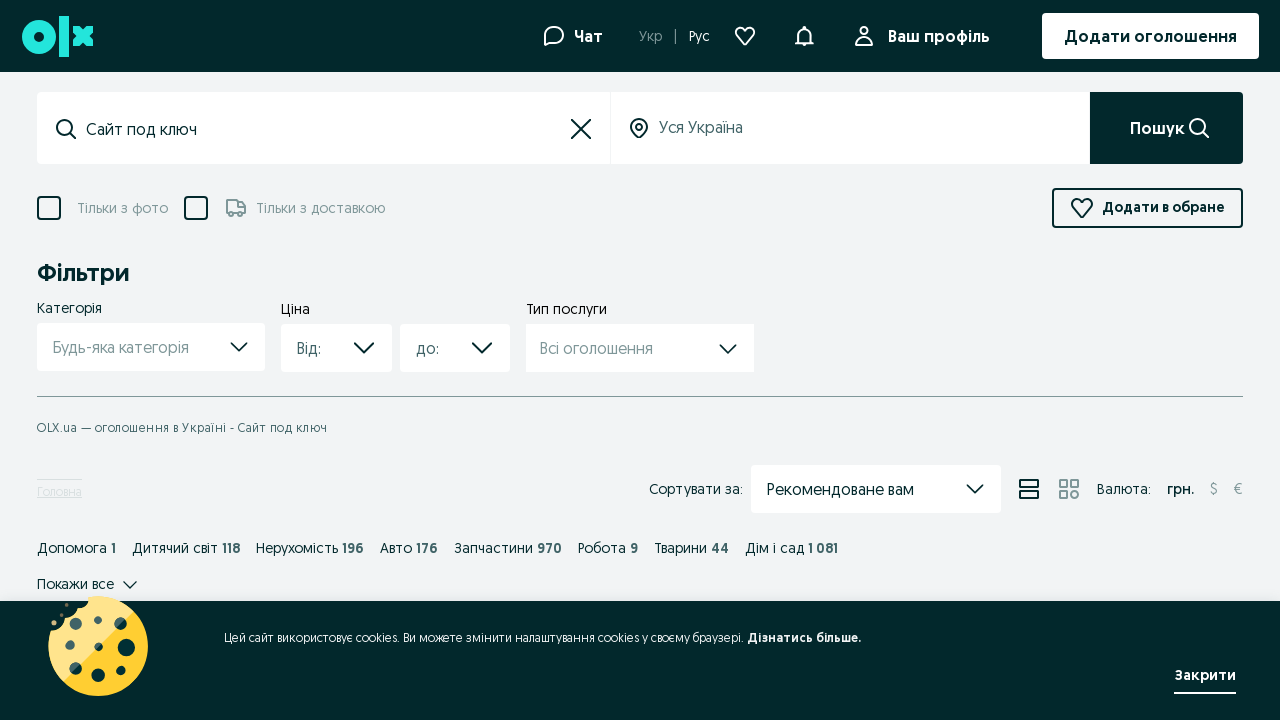

Located search results text element 'Ми знайшли'
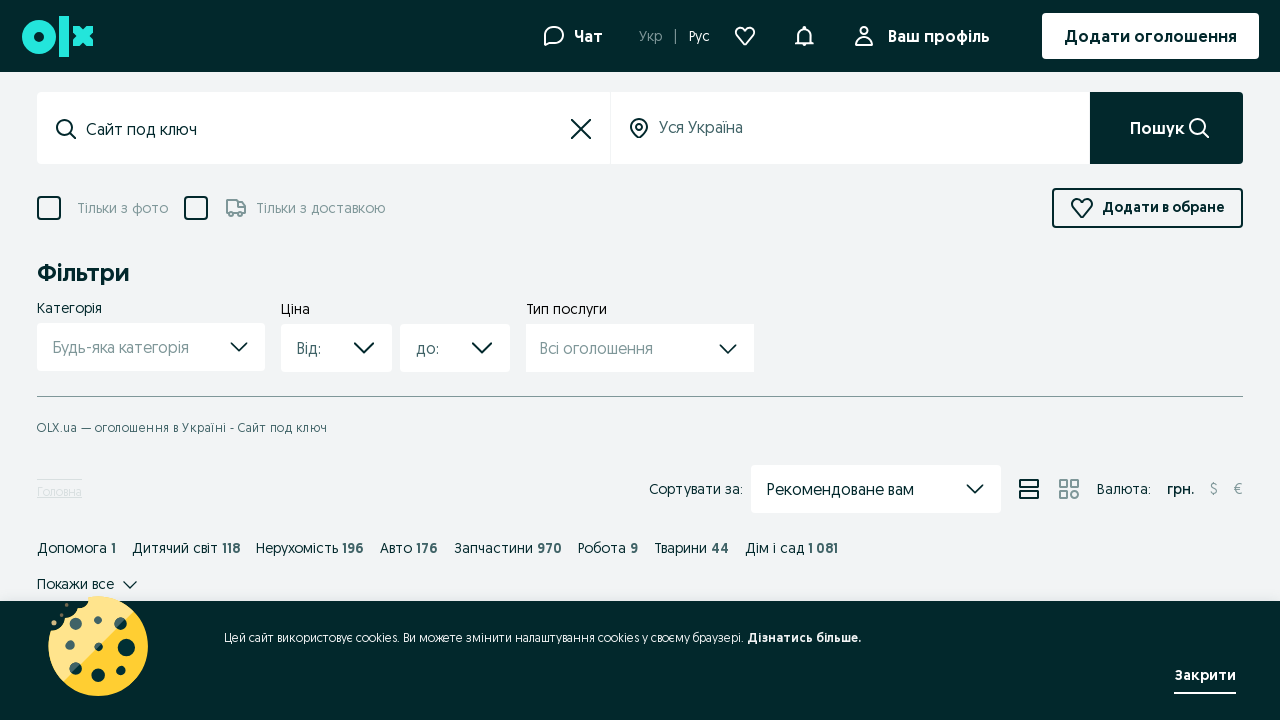

Clicked on search results text element at (114, 360) on xpath=//span[contains(text(), 'Ми знайшли')] >> nth=0
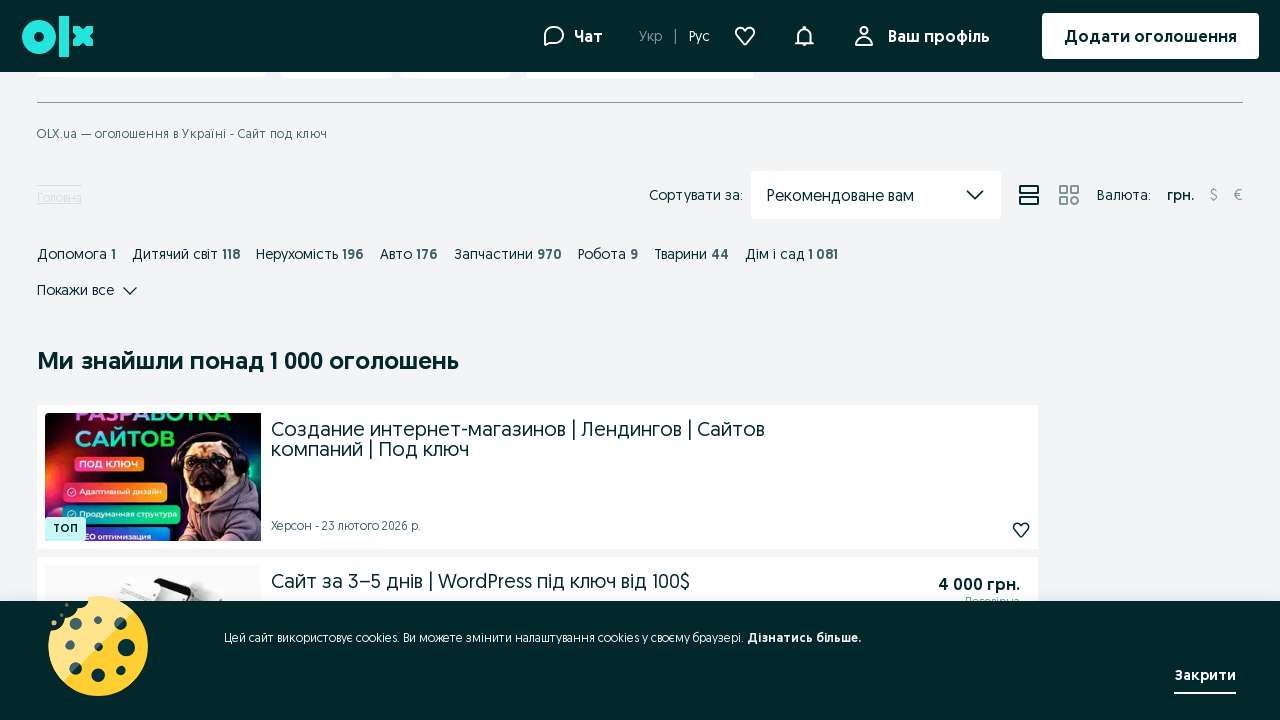

Right-clicked on element to open context menu at (114, 360) on xpath=//span[contains(text(), 'Ми знайшли')] >> nth=0
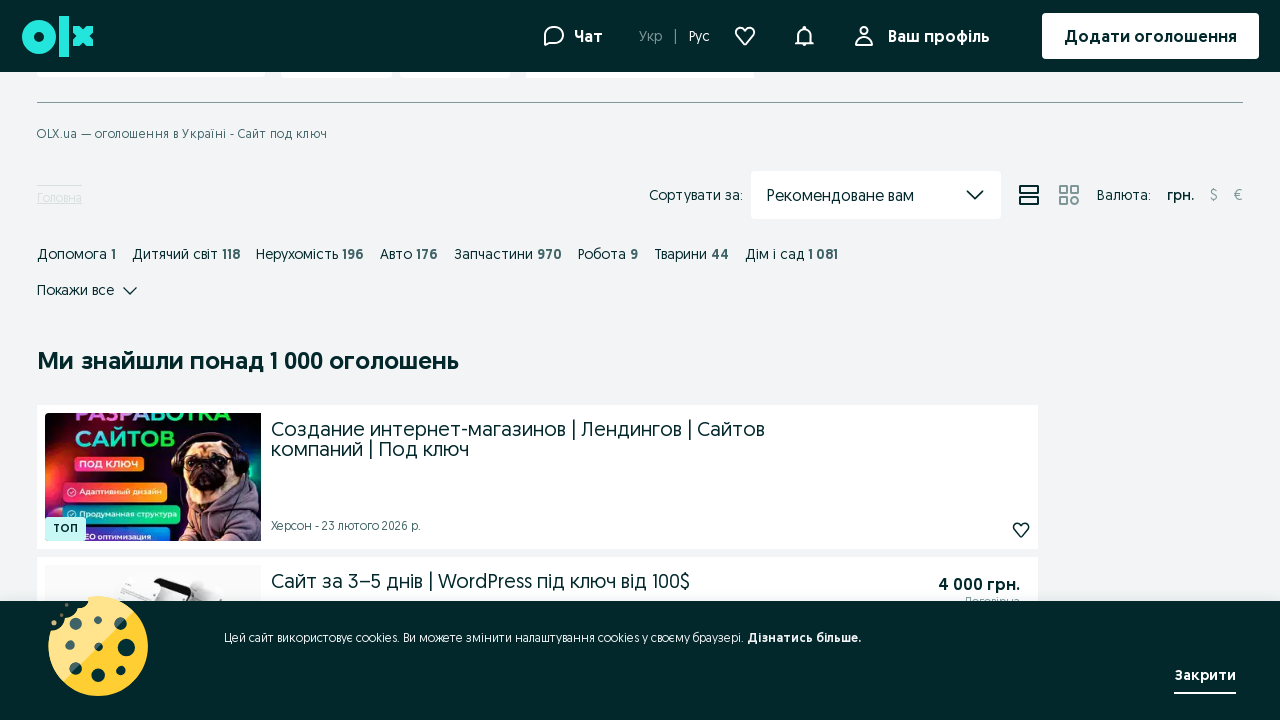

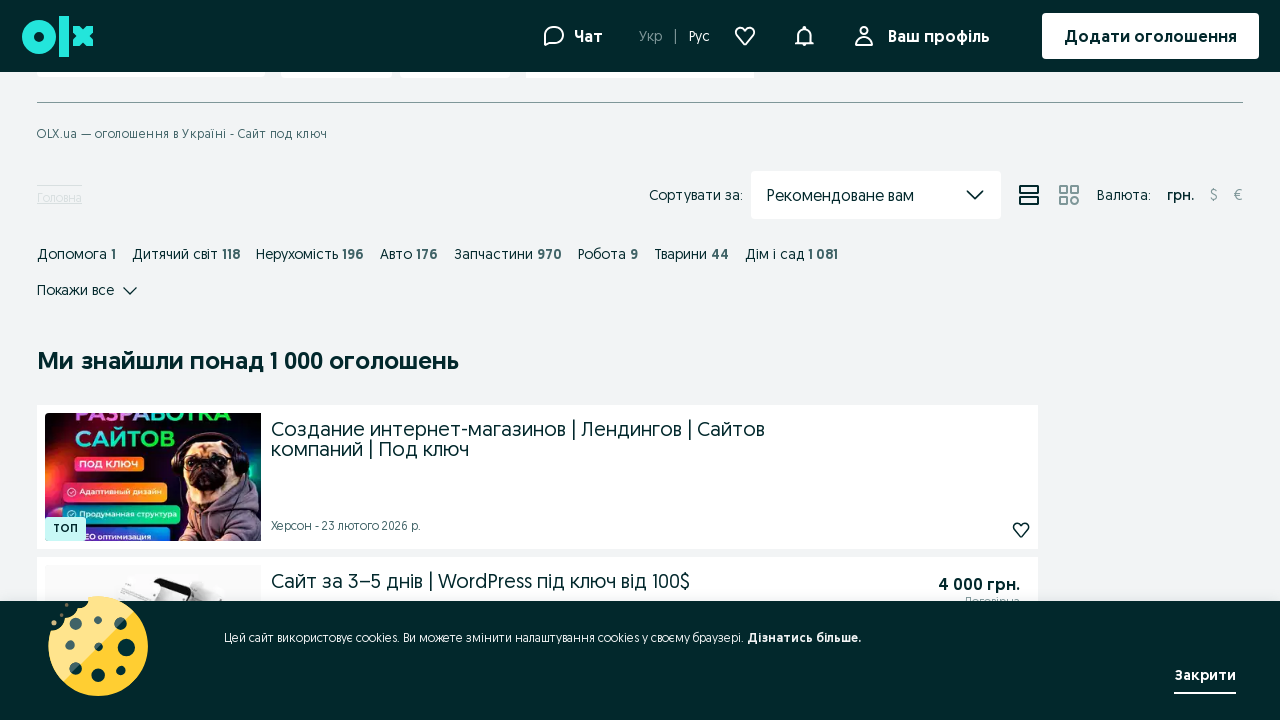